Tests dynamic controls functionality by clicking a button to remove a checkbox, then clicking another button to enable a text input field, verifying the state changes occur correctly.

Starting URL: https://the-internet.herokuapp.com/dynamic_controls

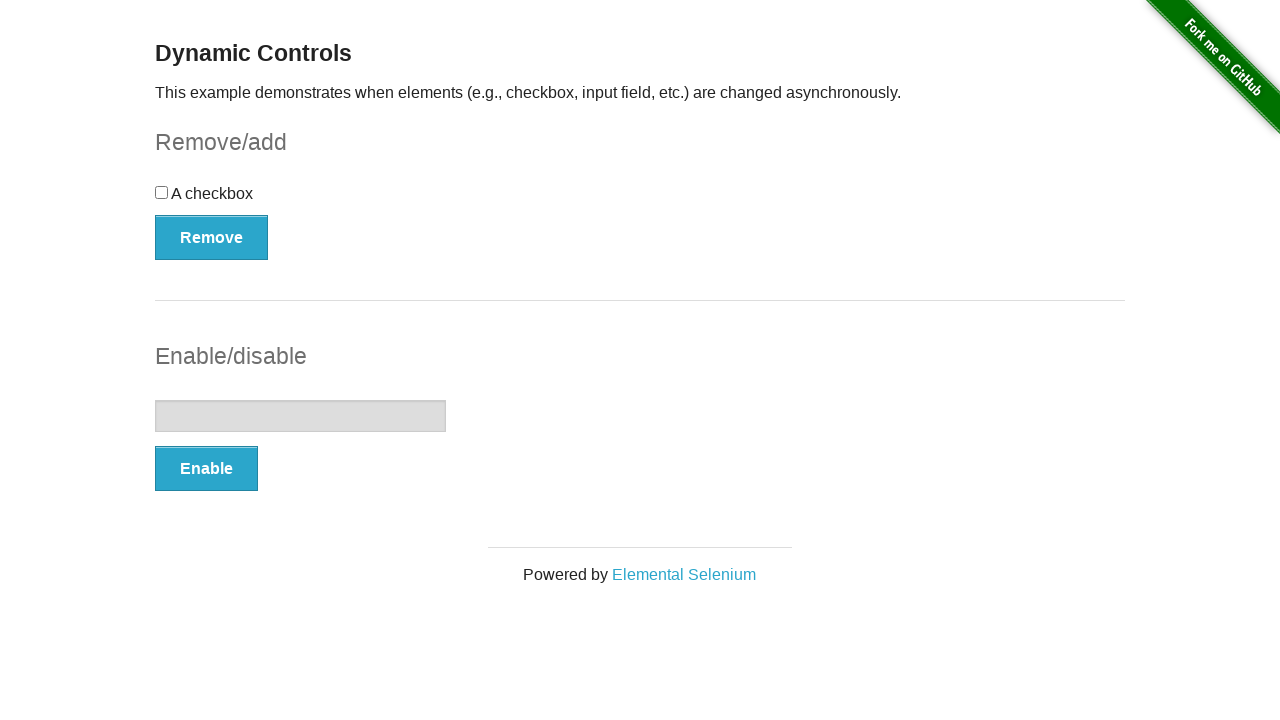

Clicked 'Remove' button to remove the checkbox at (212, 237) on button[onclick='swapCheckbox()']
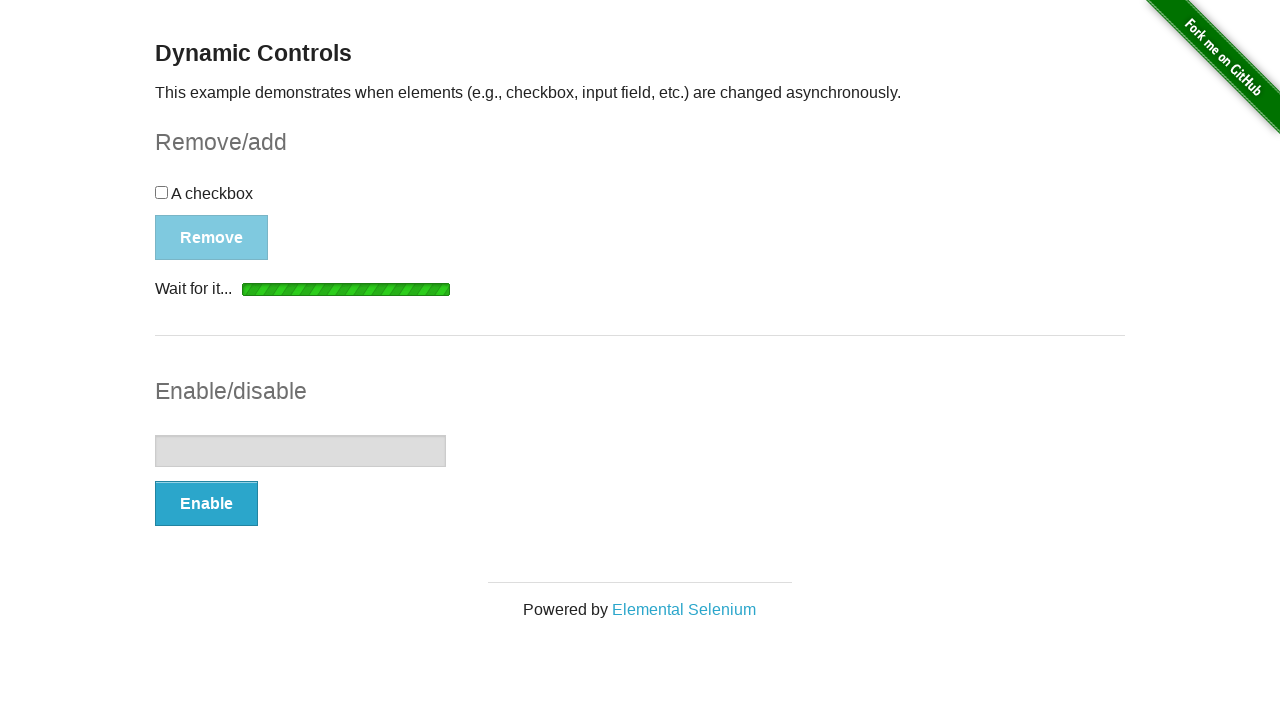

Checkbox became invisible/hidden
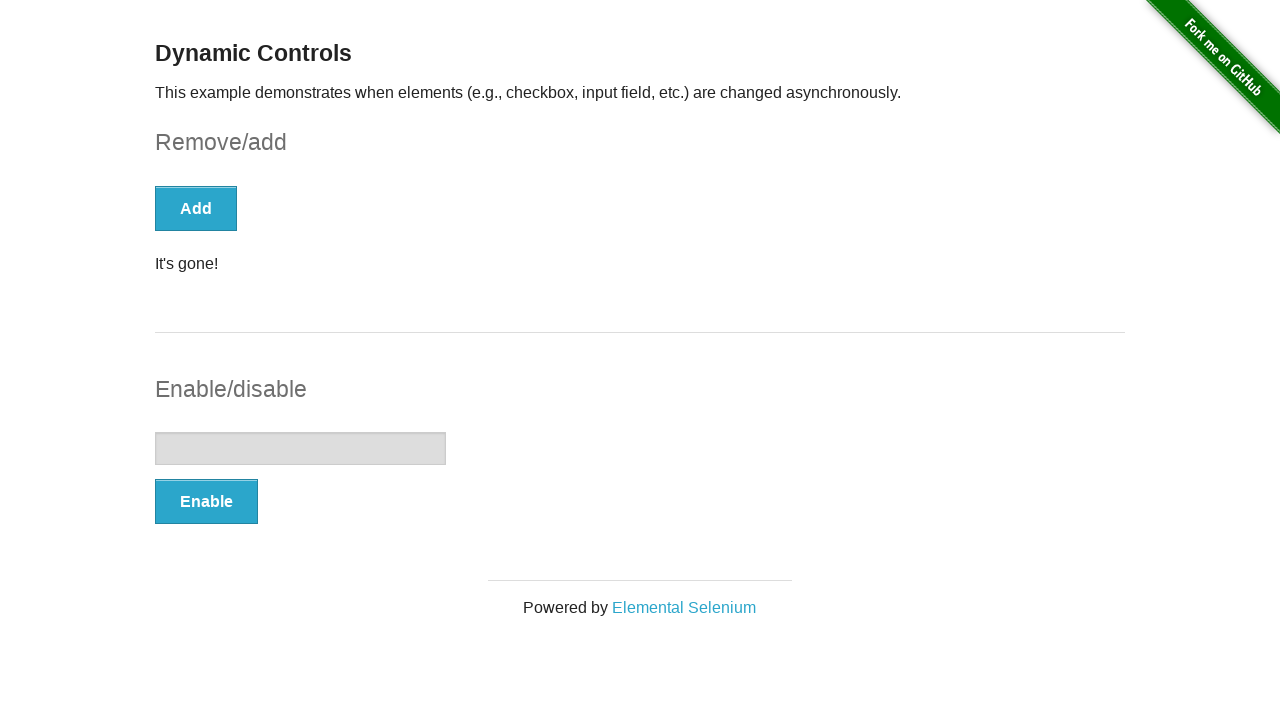

Verified text input is disabled
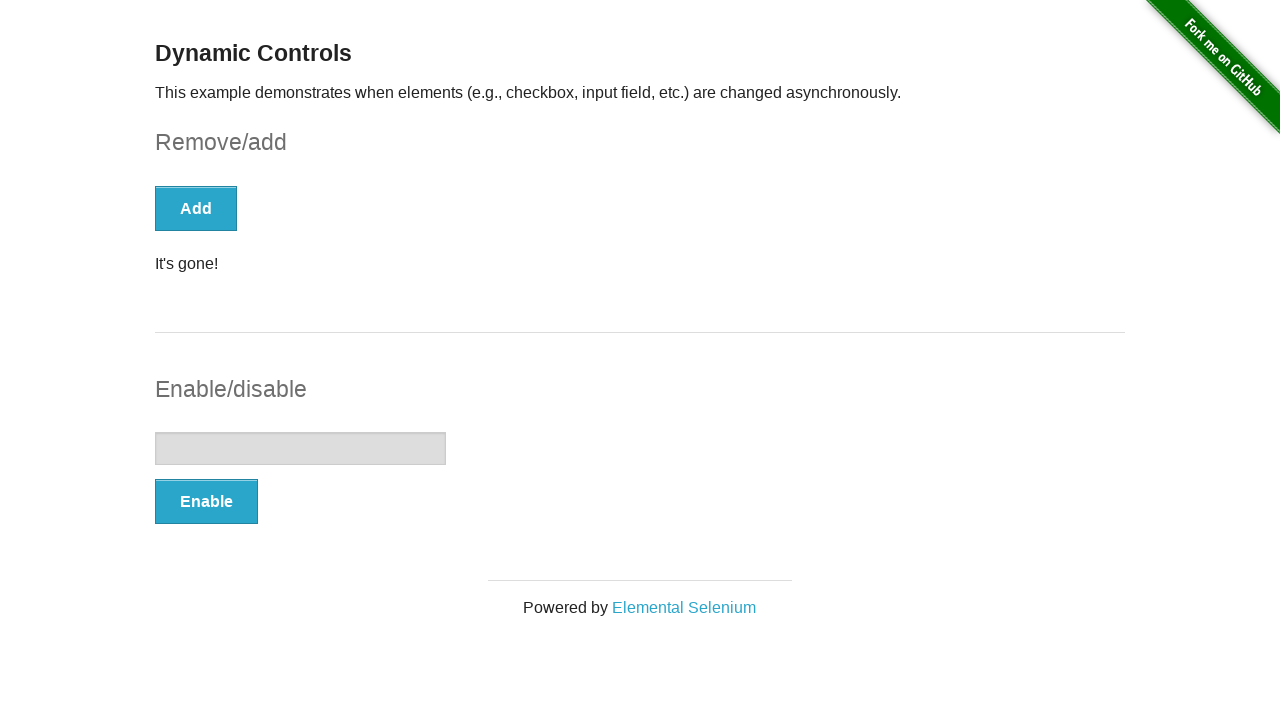

Clicked 'Enable' button to enable the text input at (206, 501) on button[onclick='swapInput()']
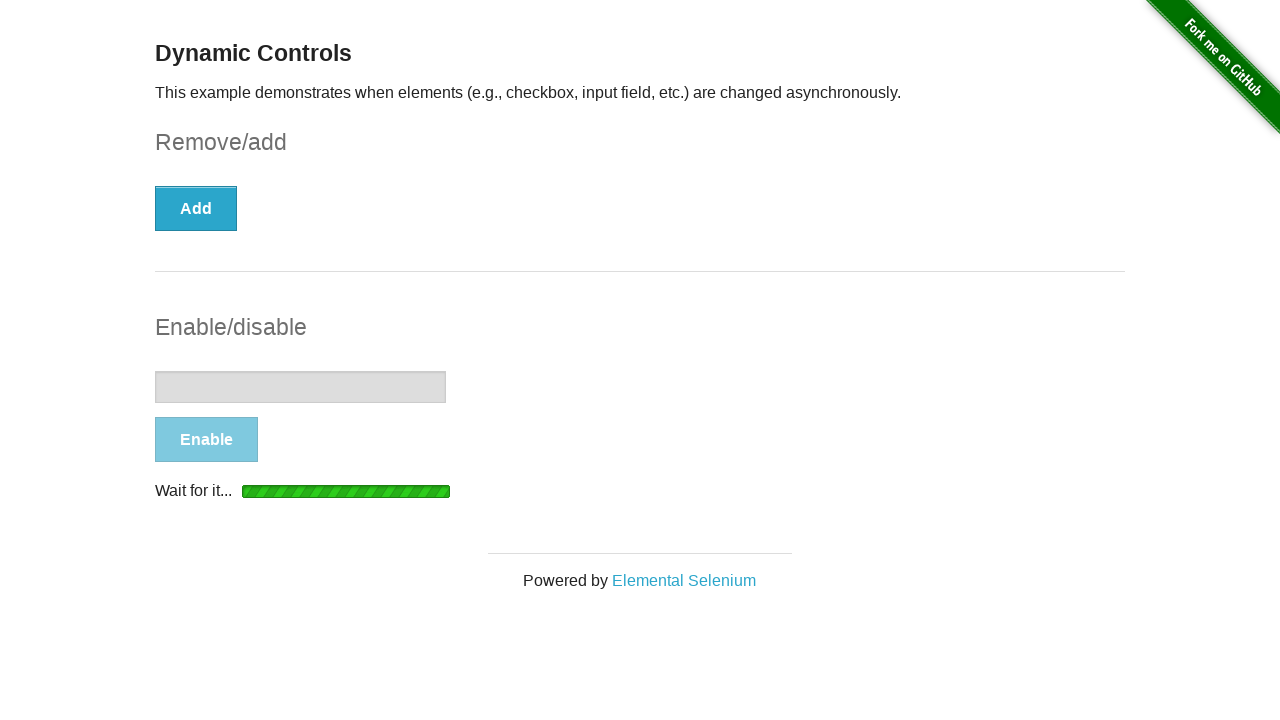

Text input became enabled
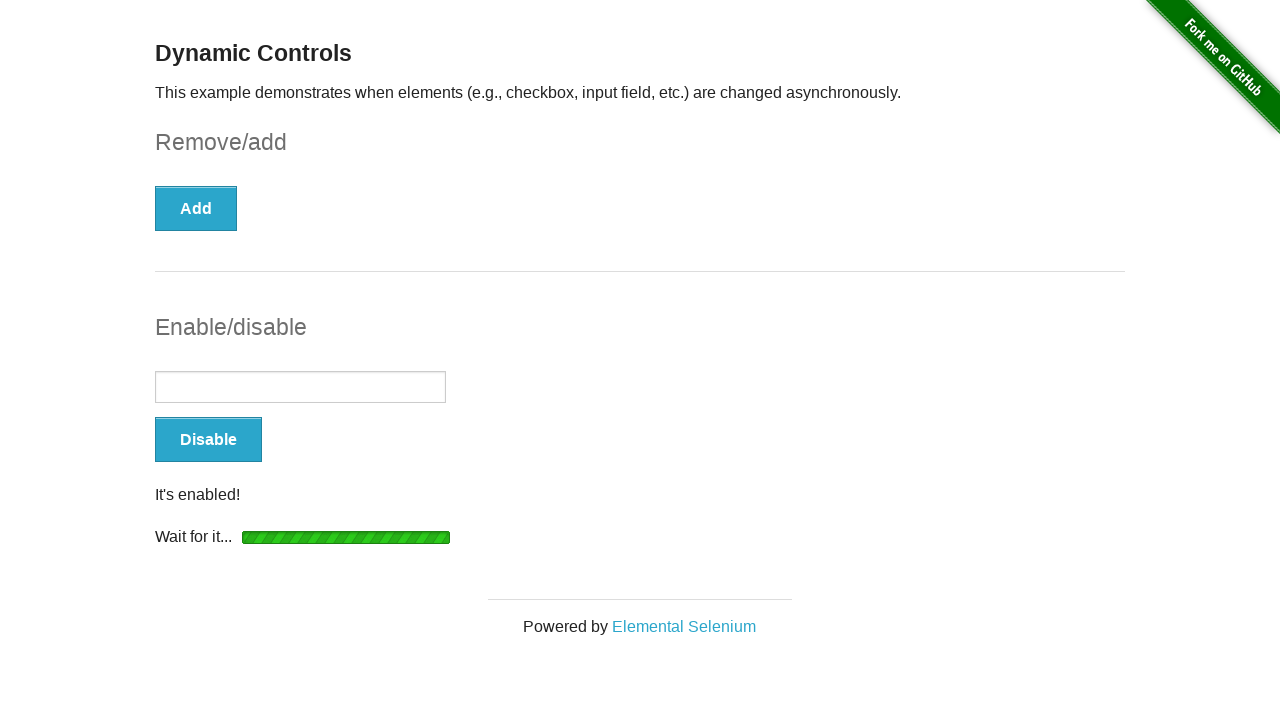

Verified text input is now enabled
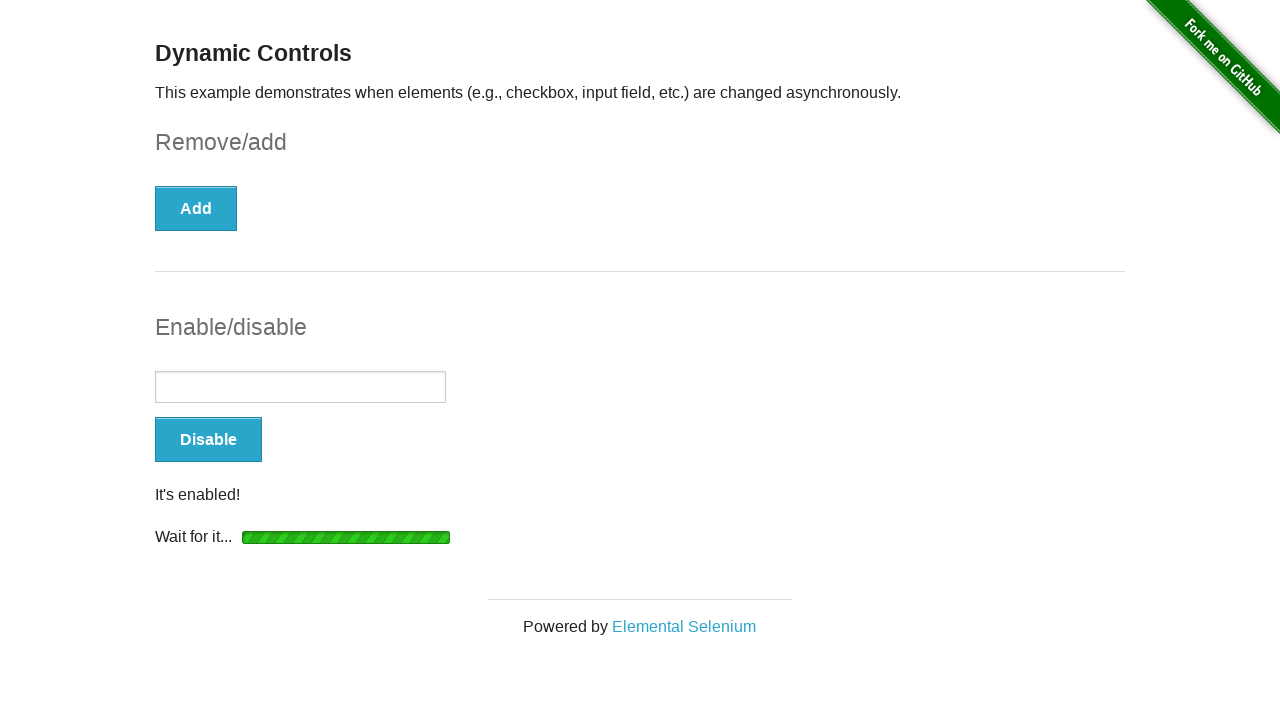

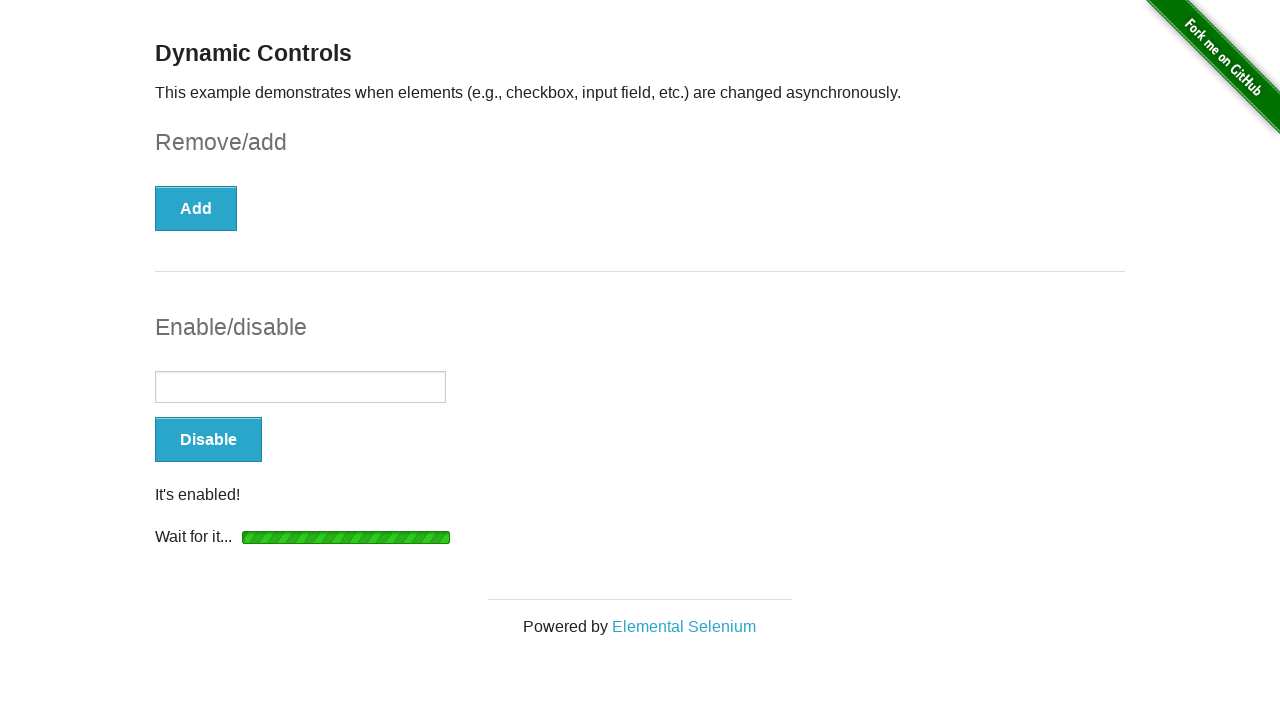